Tests the datepicker functionality by entering a date value into the datepicker input field and pressing Enter

Starting URL: https://demo.automationtesting.in/Datepicker.html

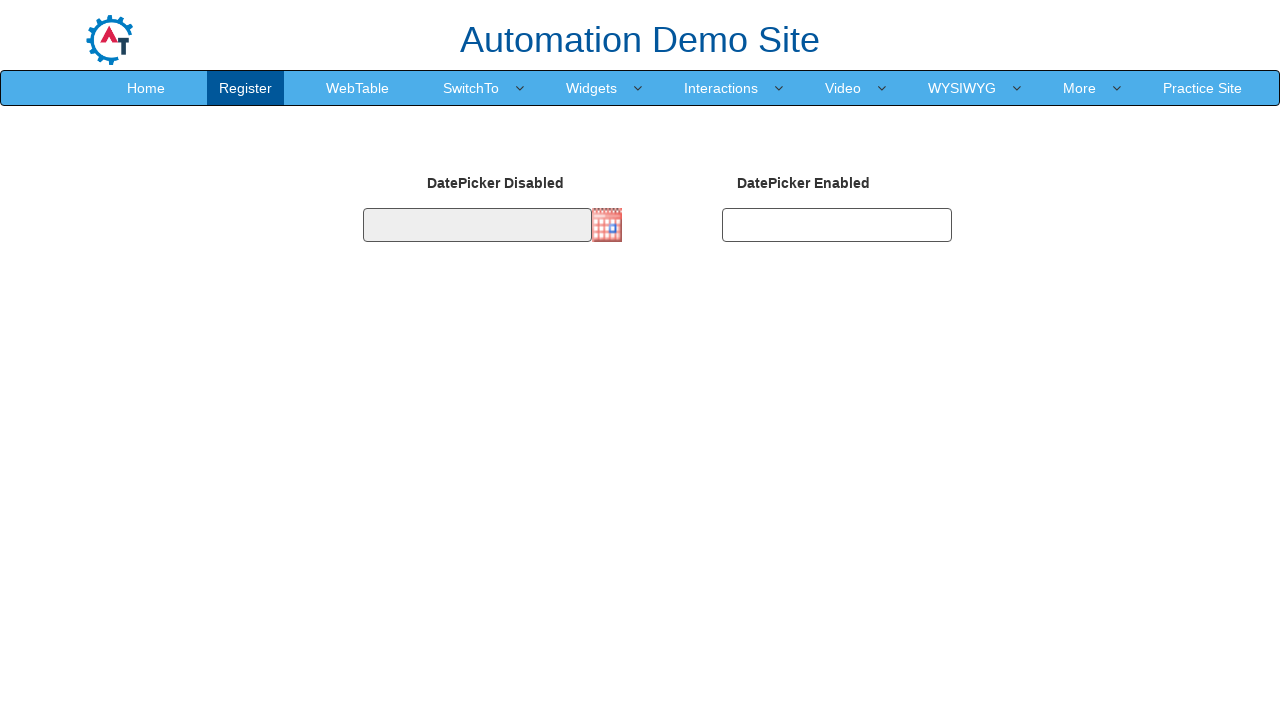

Filled datepicker input field with date '12/28/2023' on #datepicker2
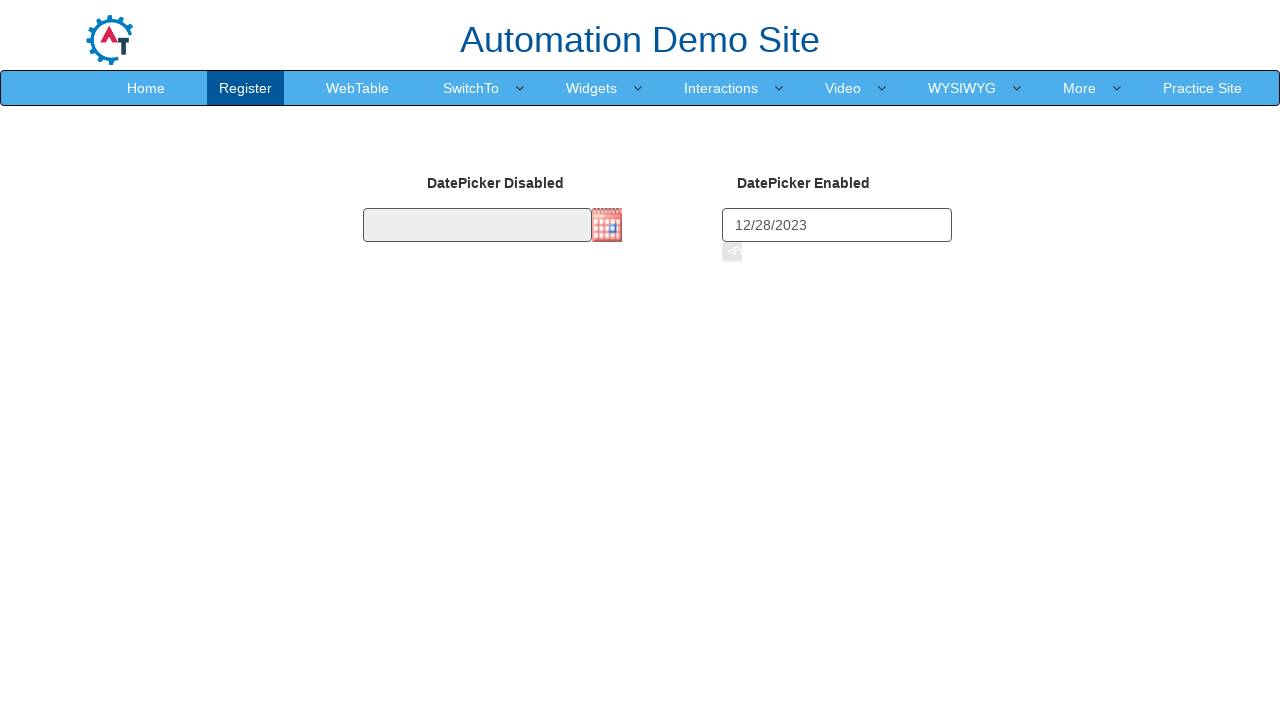

Pressed Enter to confirm the date selection on #datepicker2
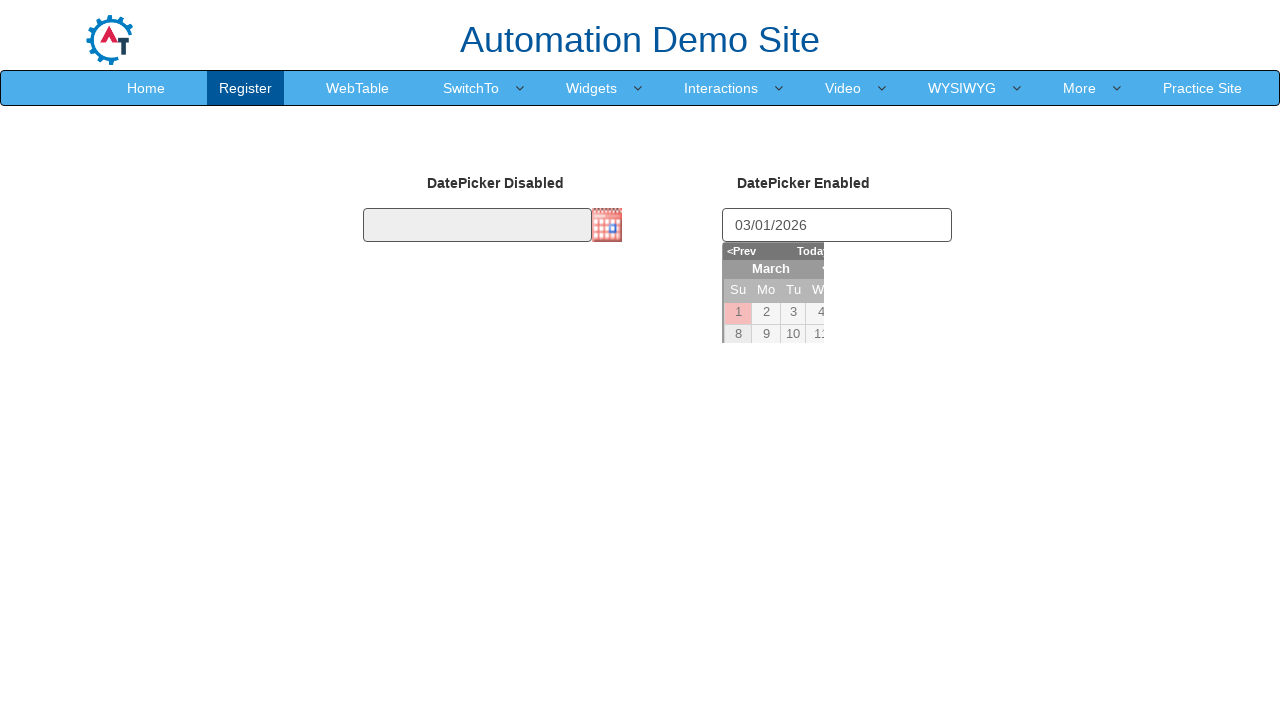

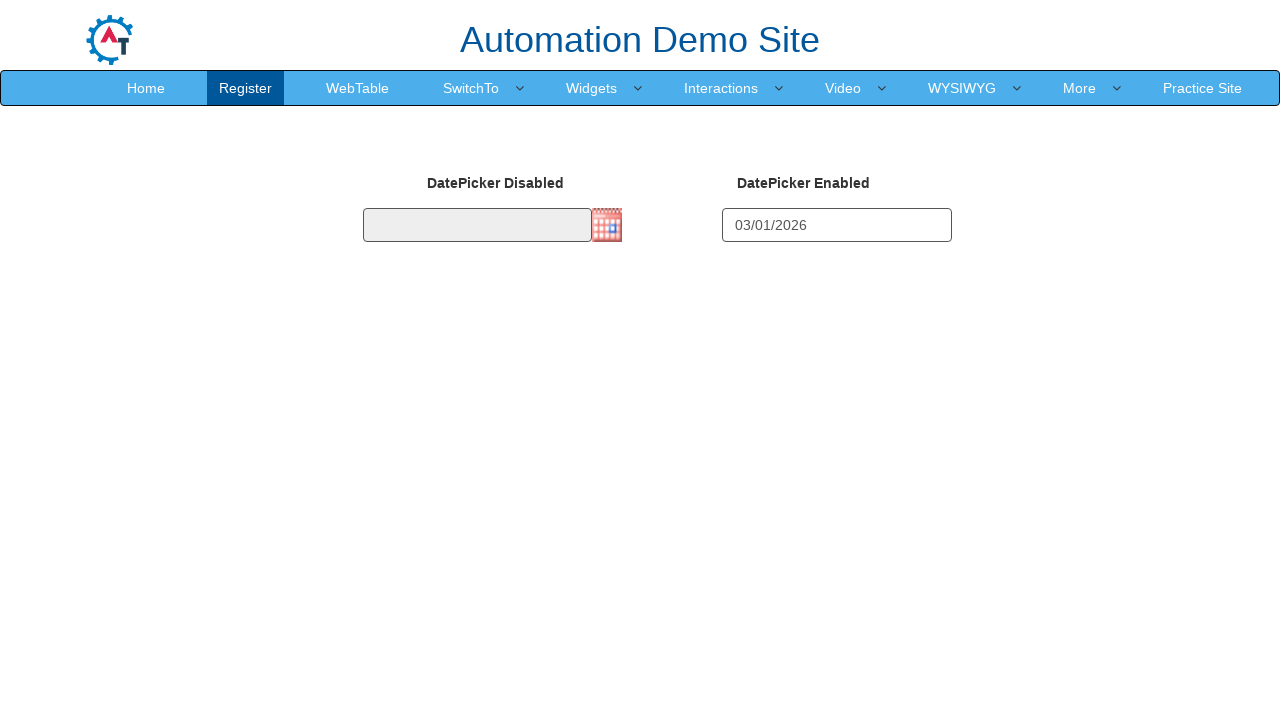